Tests explicit wait functionality by waiting for a button to become clickable and then clicking it

Starting URL: https://demoqa.com/dynamic-properties

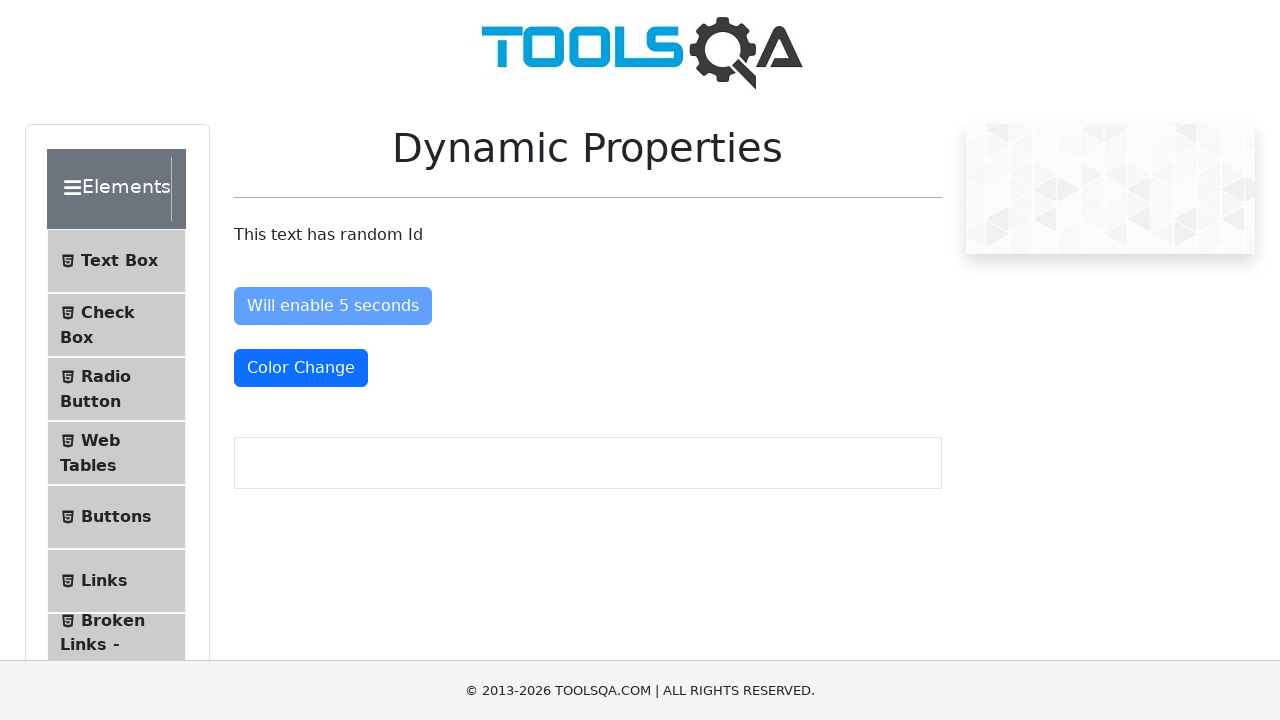

Navigated to DemoQA dynamic properties page
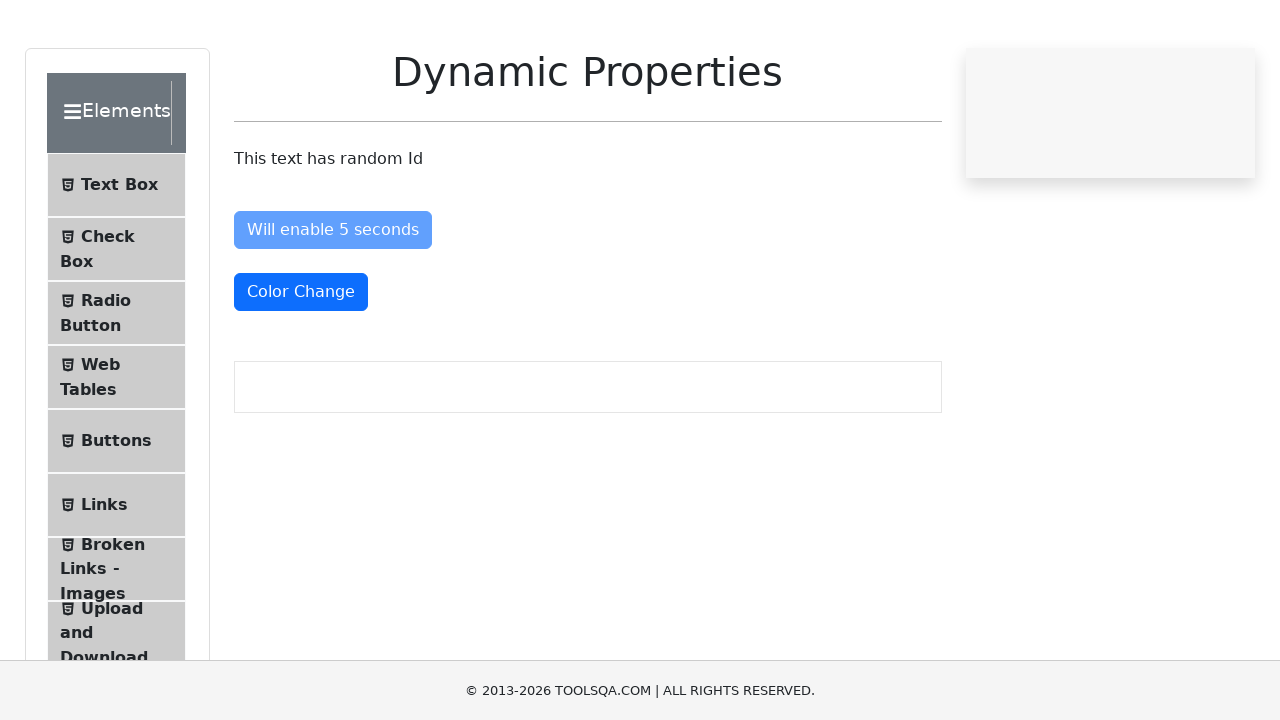

Waited for the 'Enable After' button to become enabled
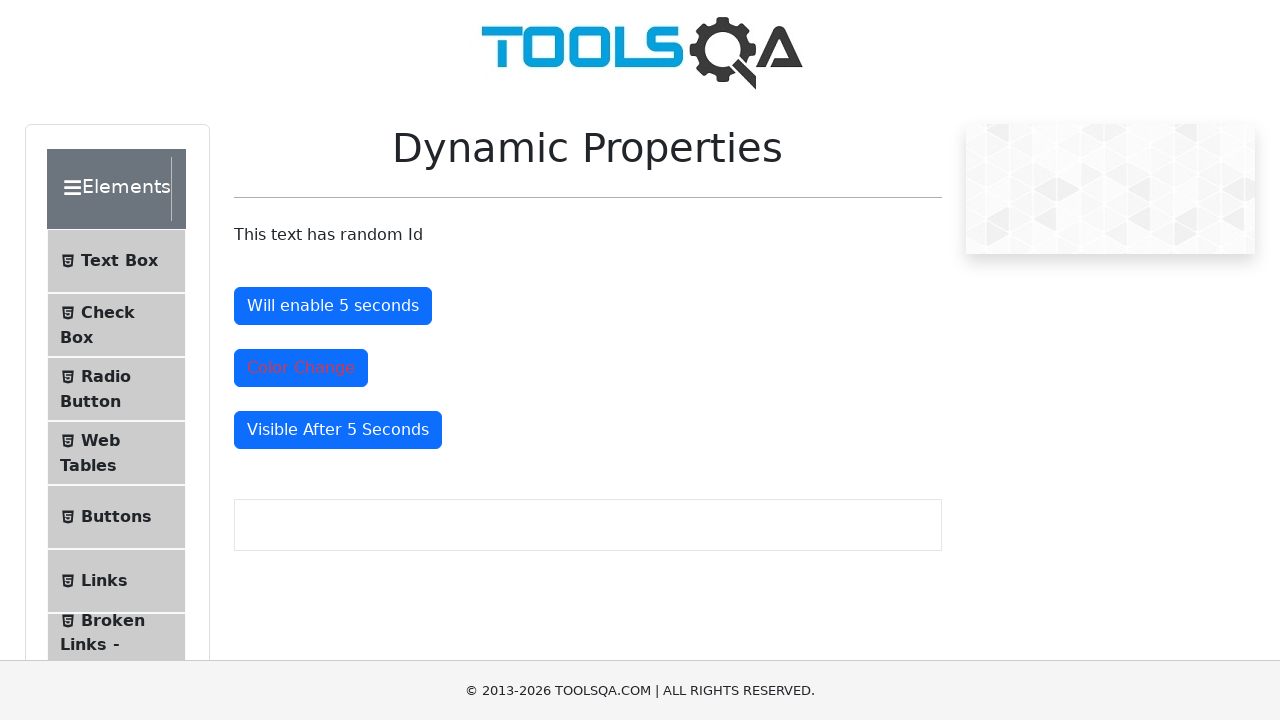

Clicked the 'Enable After' button at (333, 306) on #enableAfter
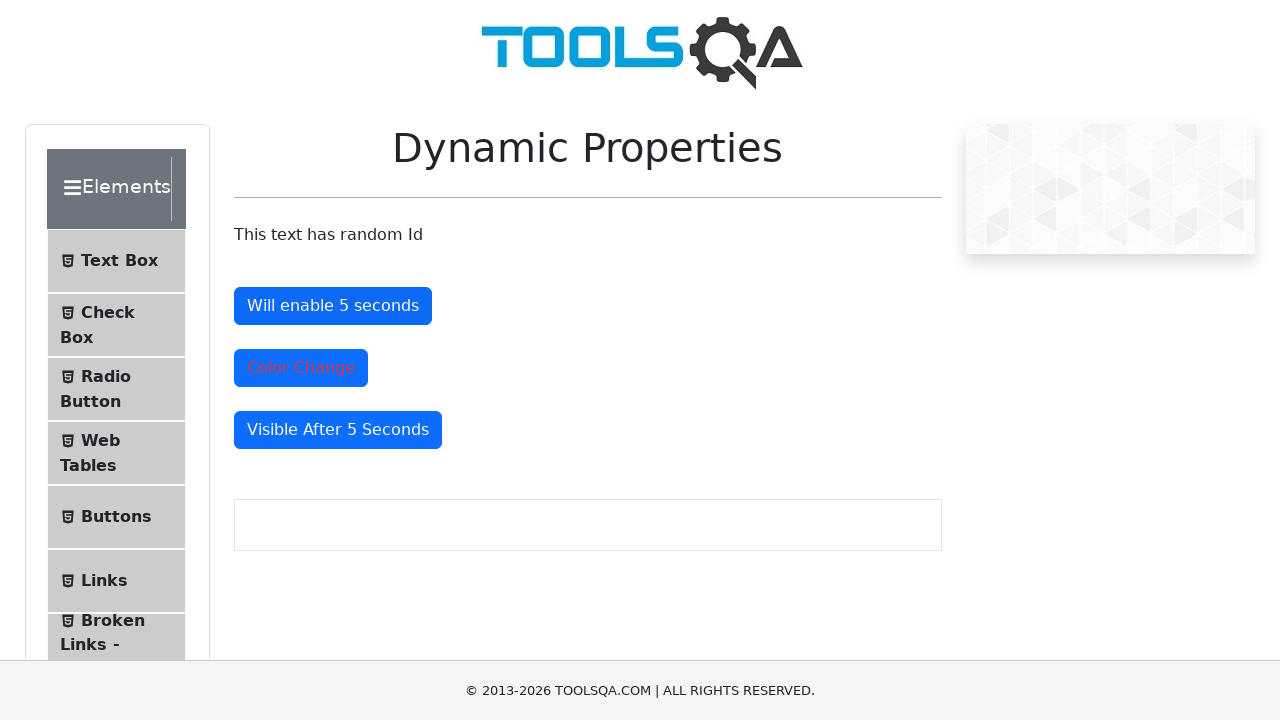

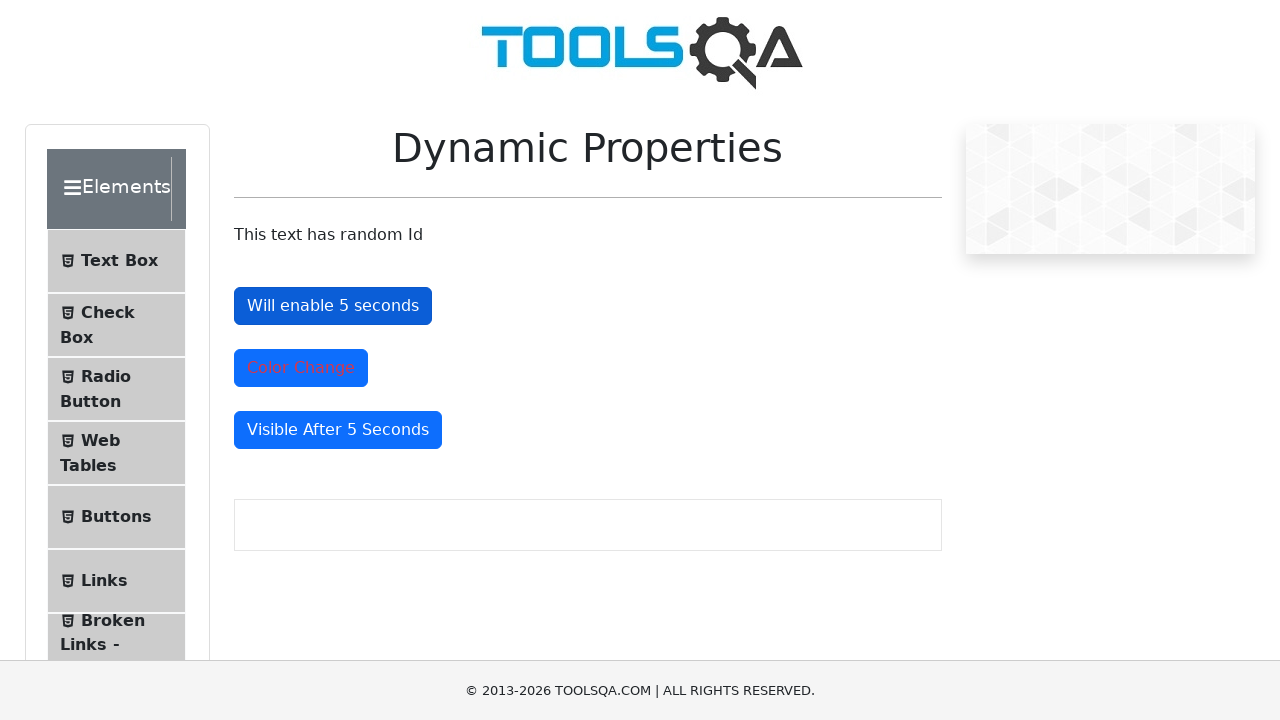